Tests handling JavaScript confirm dialogs by clicking a button that triggers a confirm box and dismissing it

Starting URL: https://the-internet.herokuapp.com/javascript_alerts

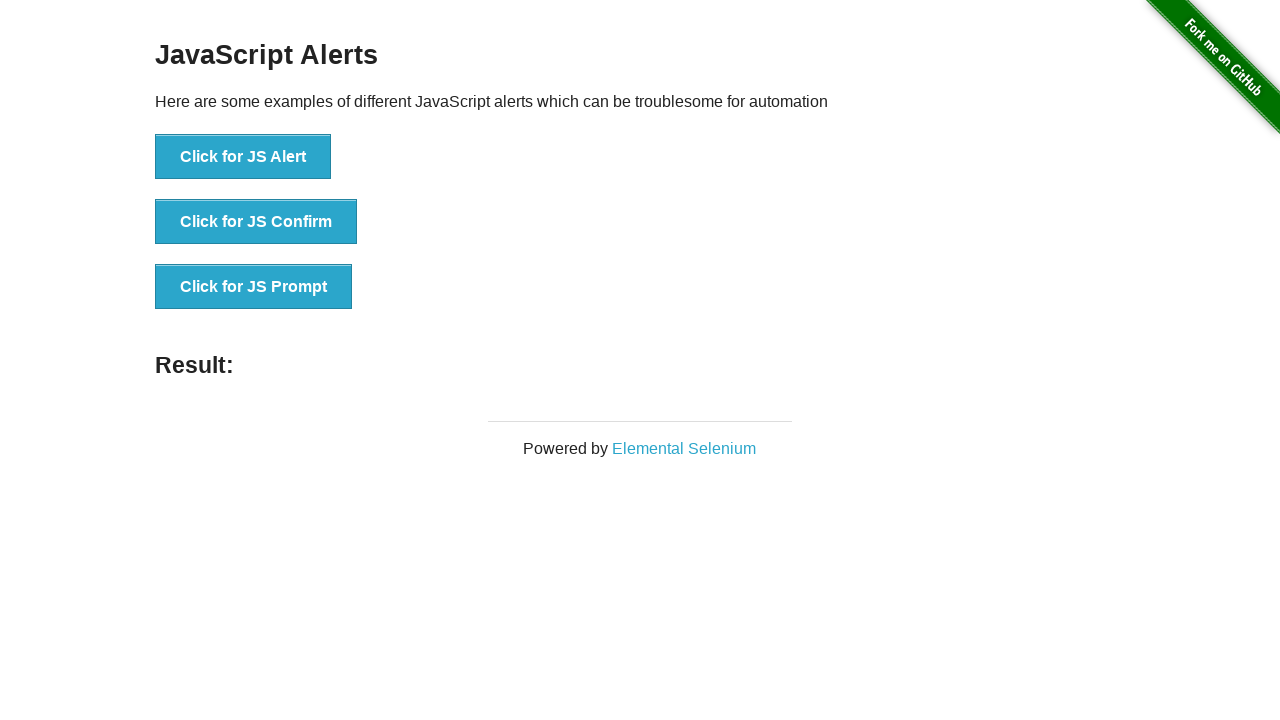

Set up dialog handler to dismiss confirm dialogs
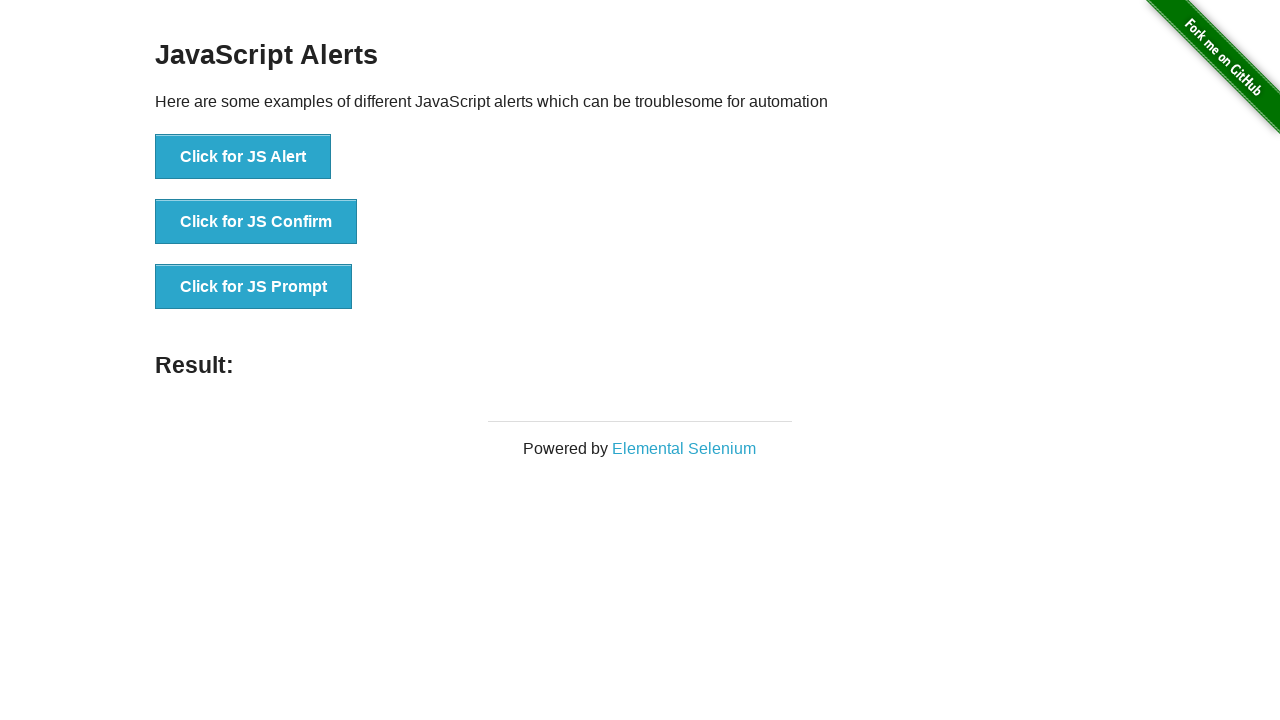

Clicked button to trigger JavaScript confirm dialog at (256, 222) on internal:role=button[name="Click for JS Confirm"i]
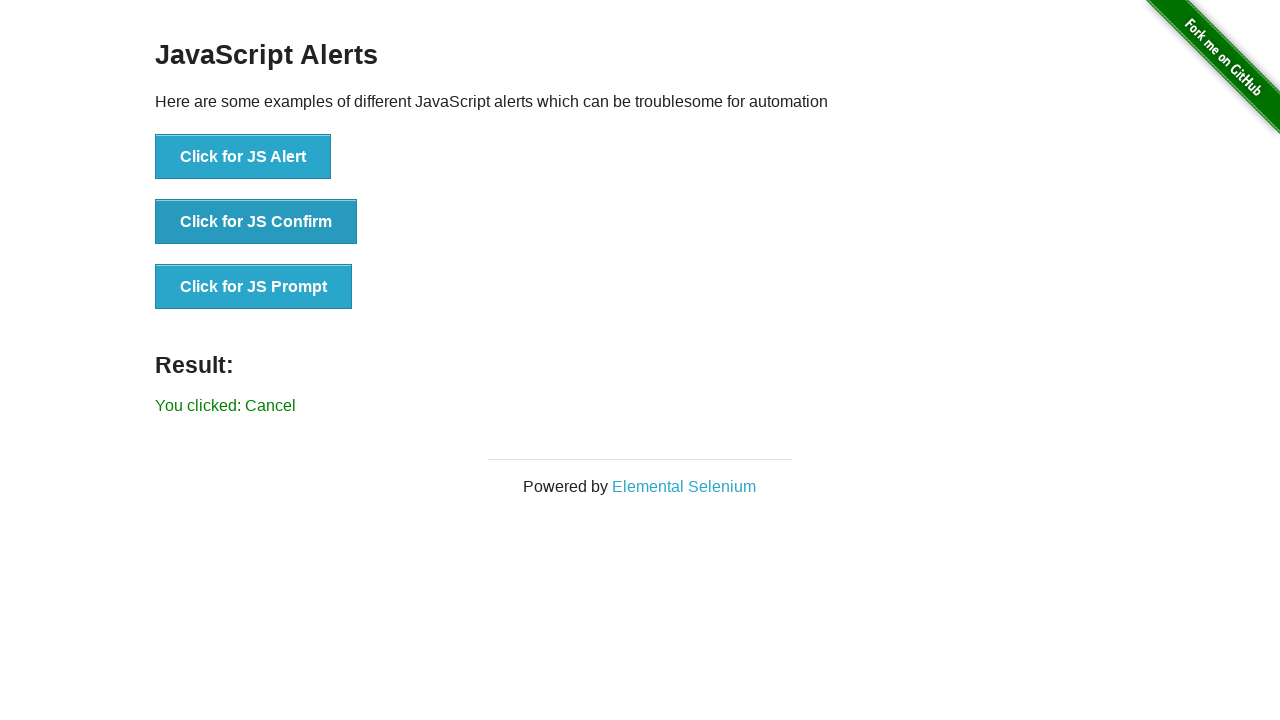

Waited for confirm dialog to be dismissed
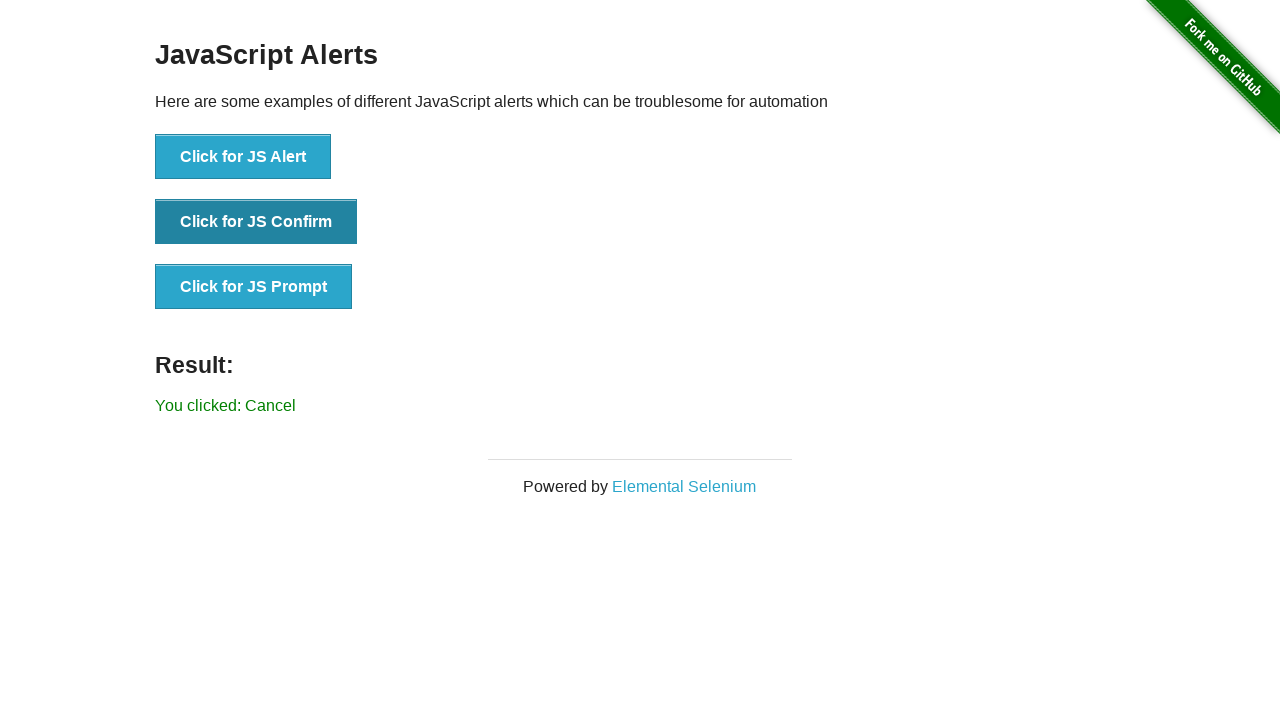

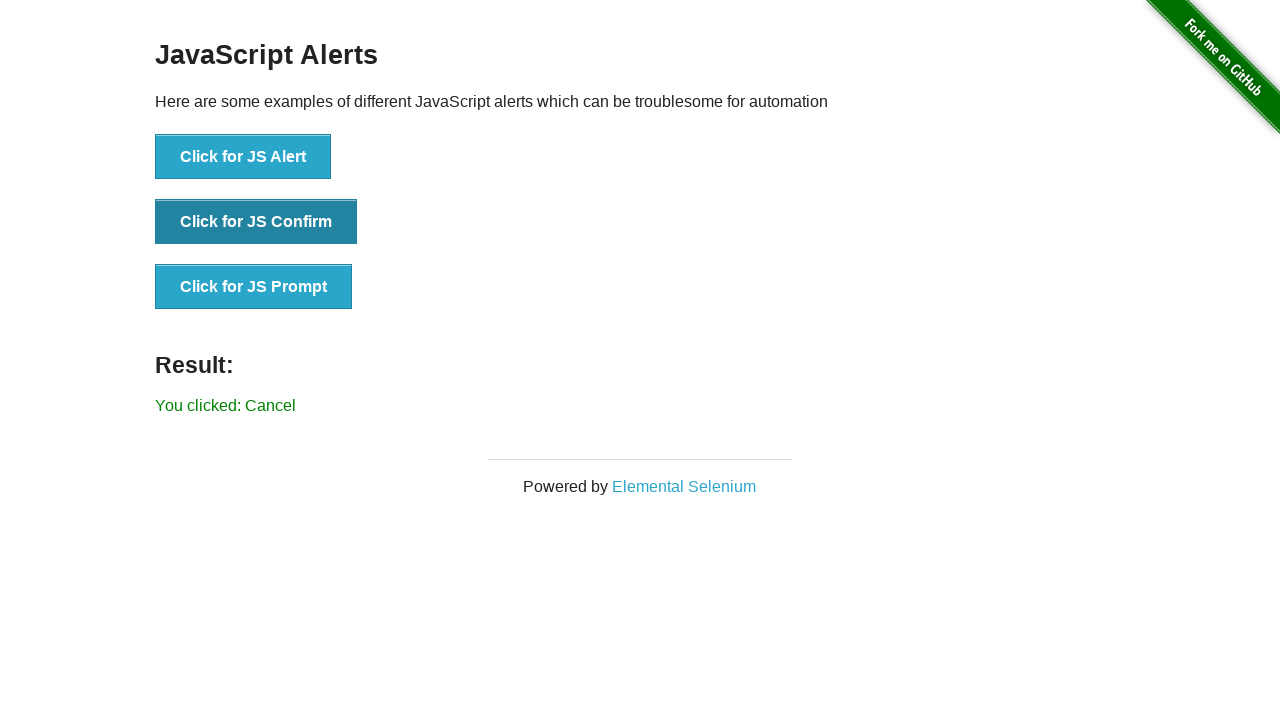